Tests clicking a button that contains a non-breaking space character in its text

Starting URL: http://www.uitestingplayground.com/nbsp

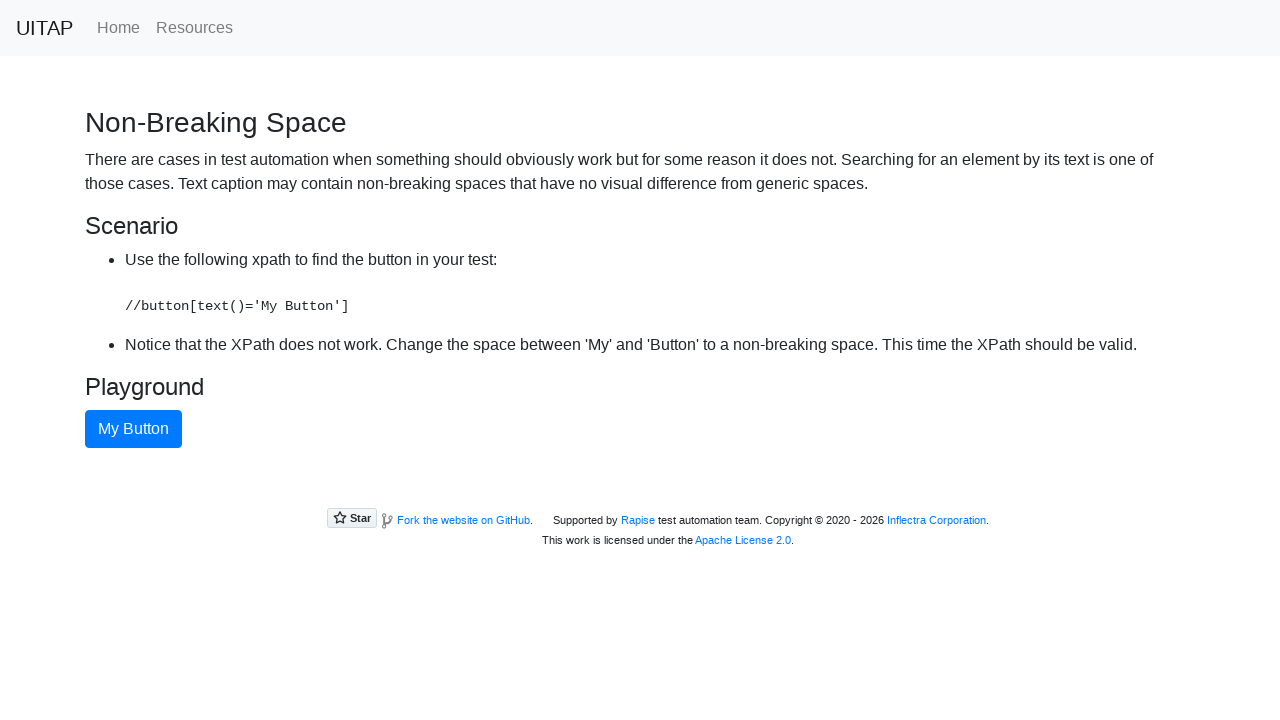

Clicked button containing non-breaking space character at (134, 429) on xpath=//button[text()='My Button']
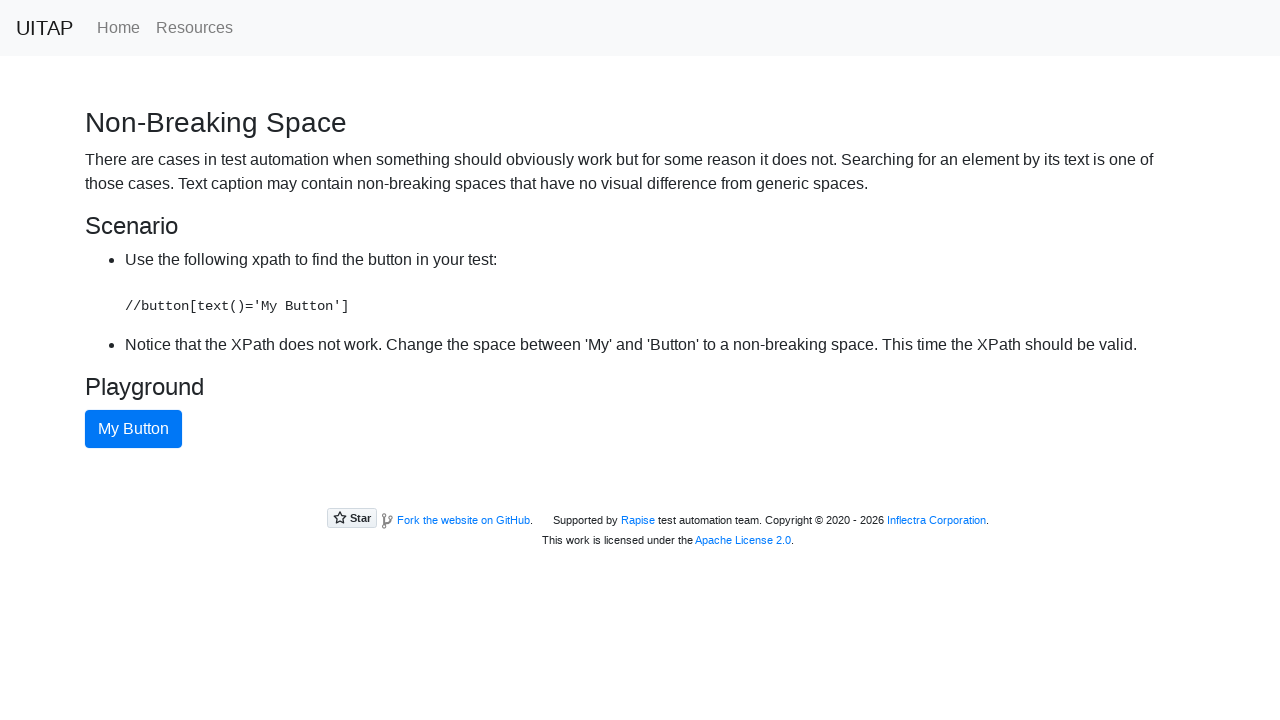

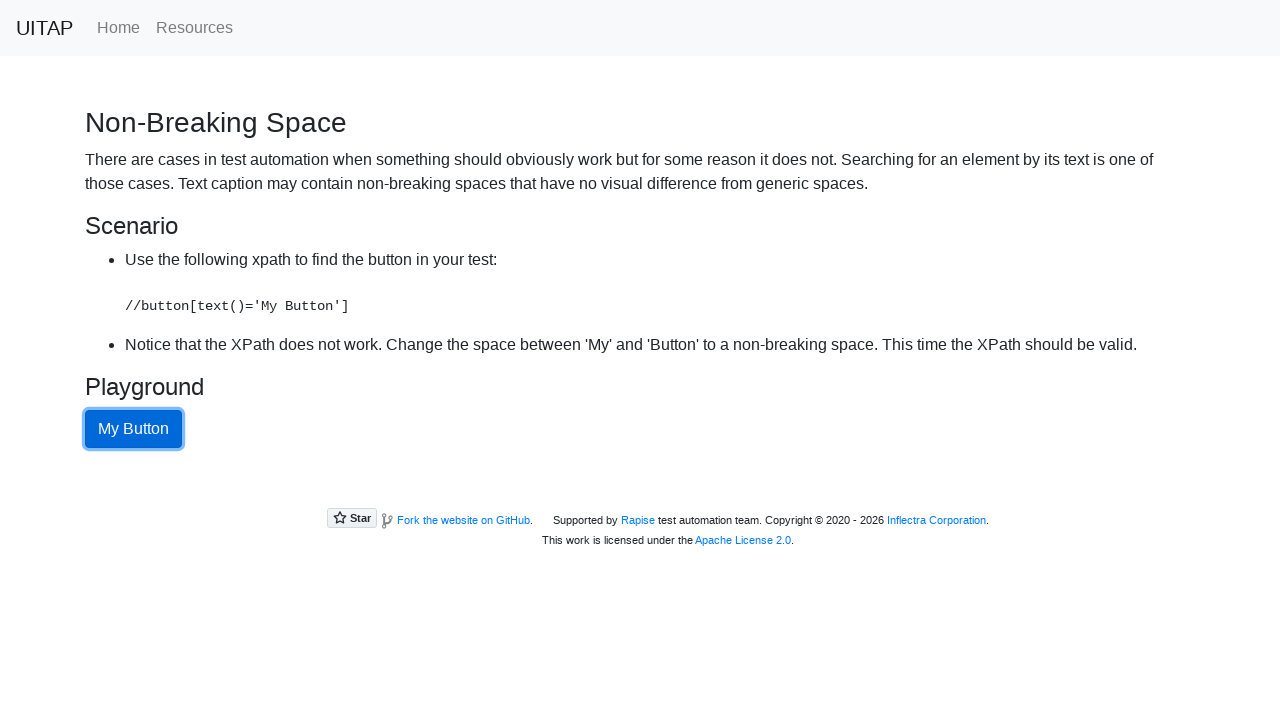